Tests sortable list functionality by dragging and dropping an element from one position to another in the list

Starting URL: https://www.globalsqa.com/demoSite/practice/sortable/connect-lists.html

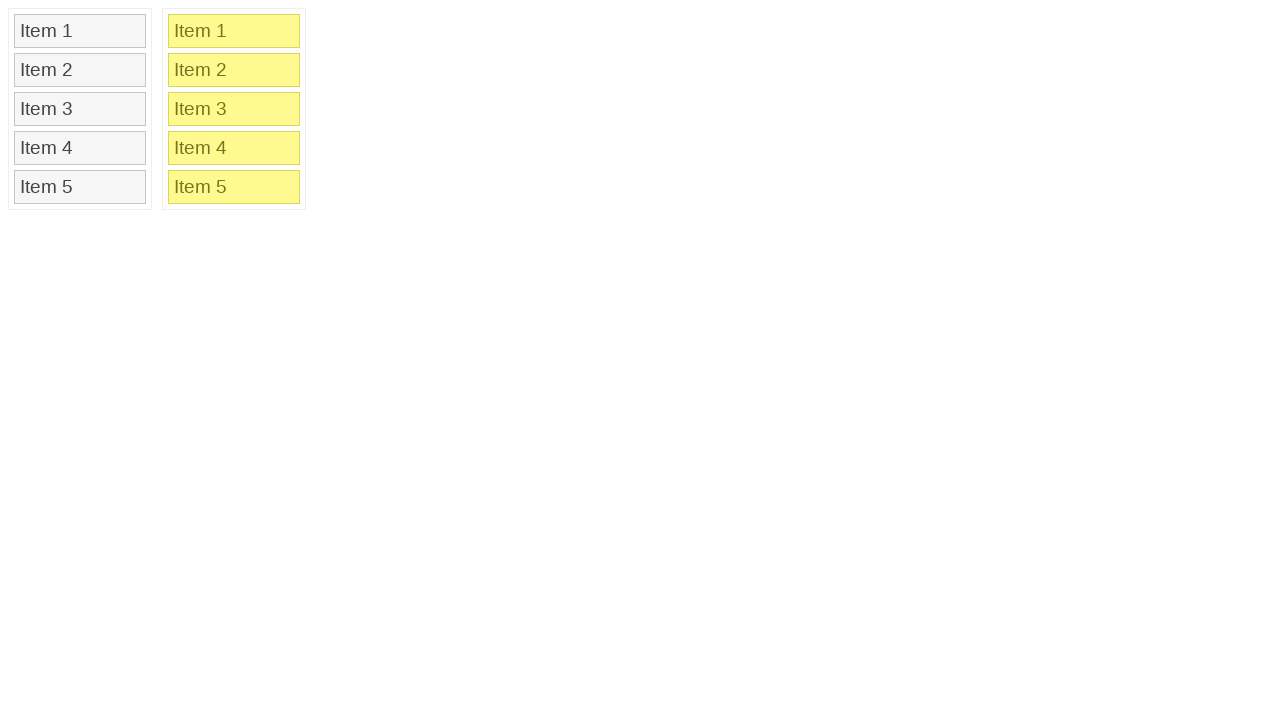

Navigated to sortable list demo page
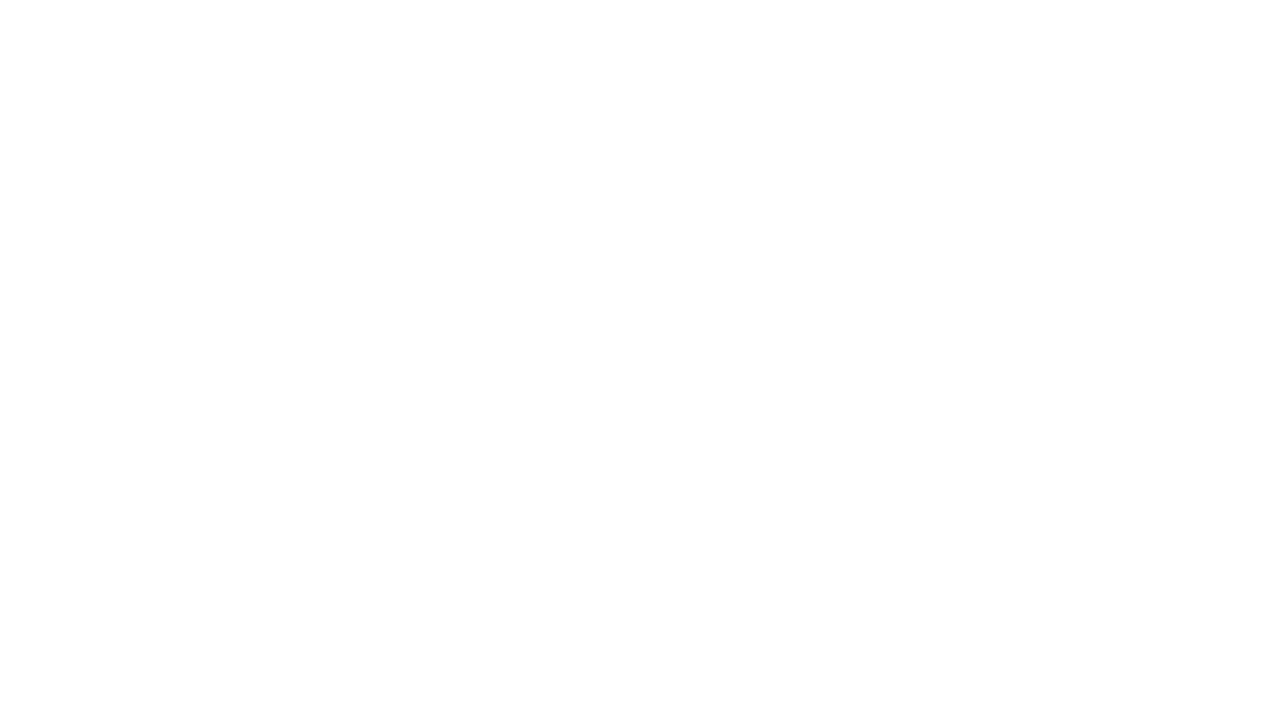

Retrieved all items from the second sortable list
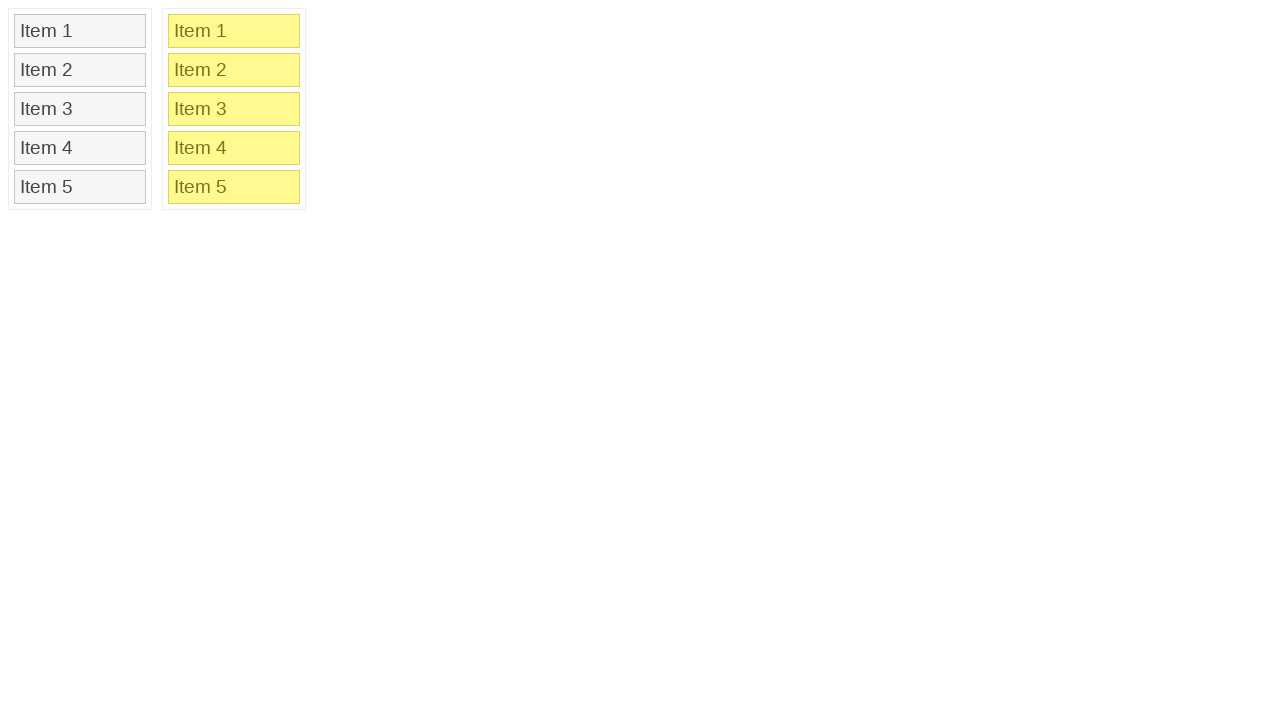

Selected first item from sortable list
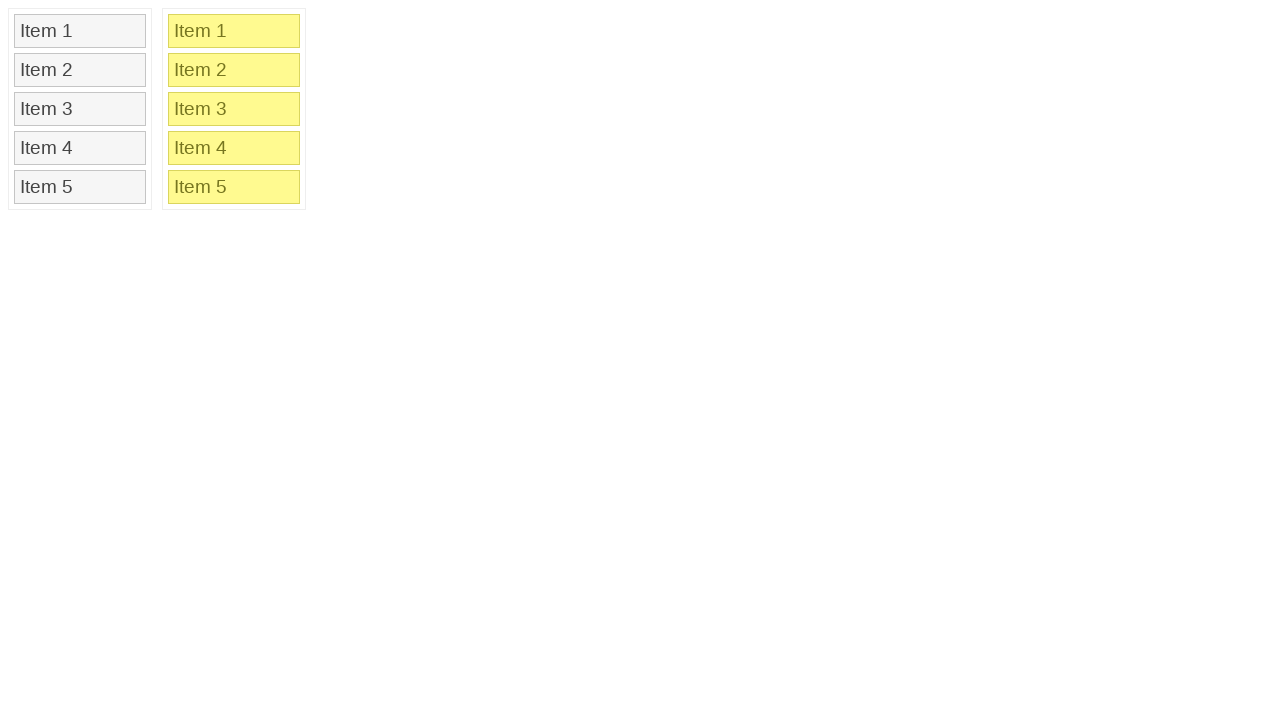

Selected fifth item from sortable list
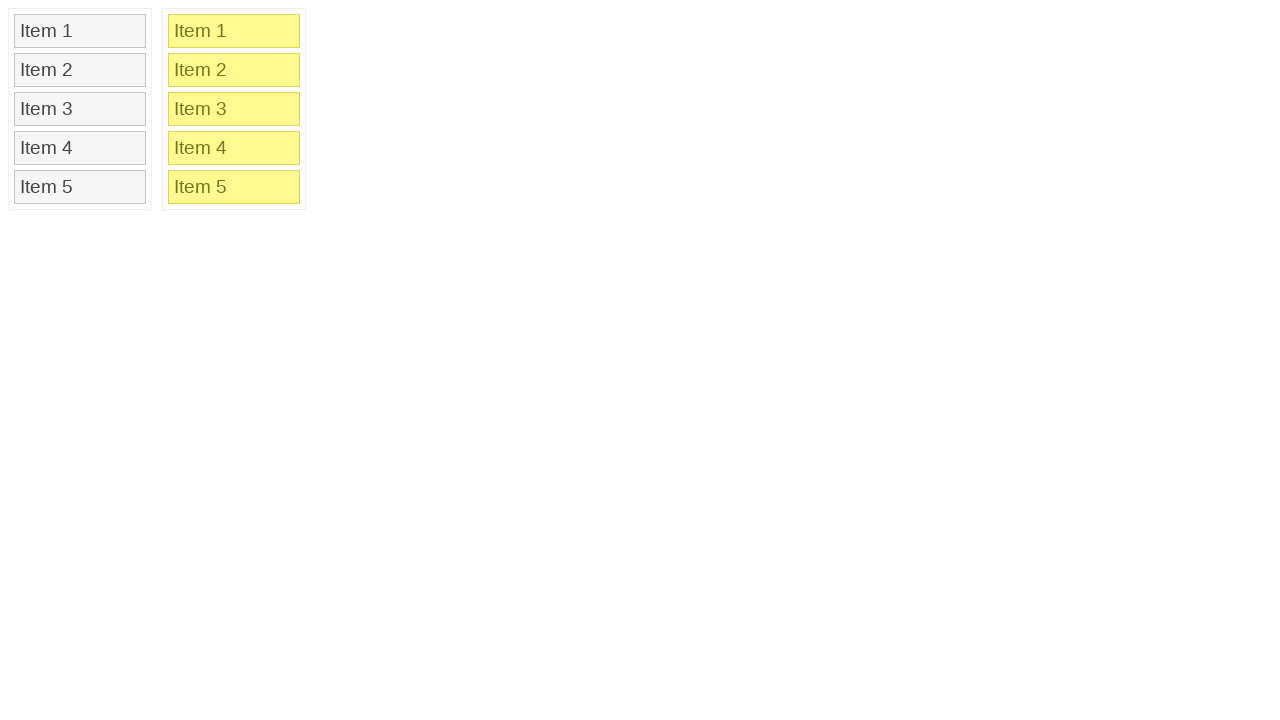

Dragged first item to fifth item position in the list at (234, 187)
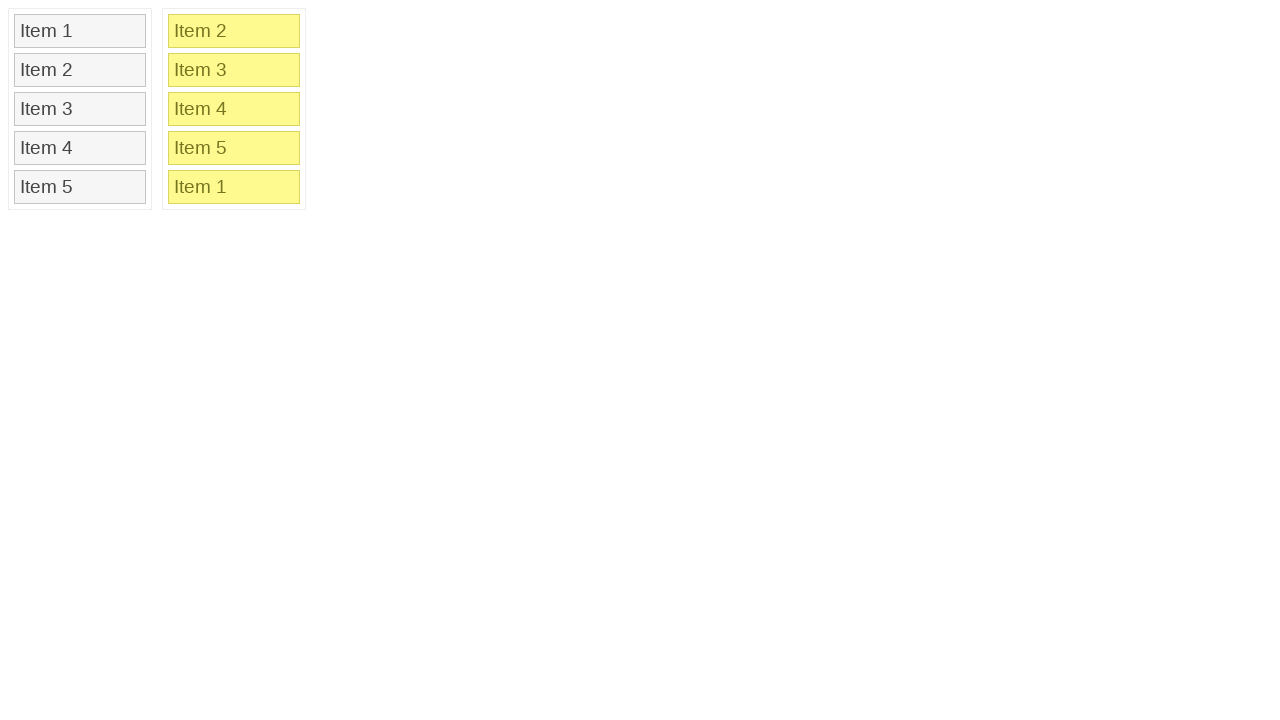

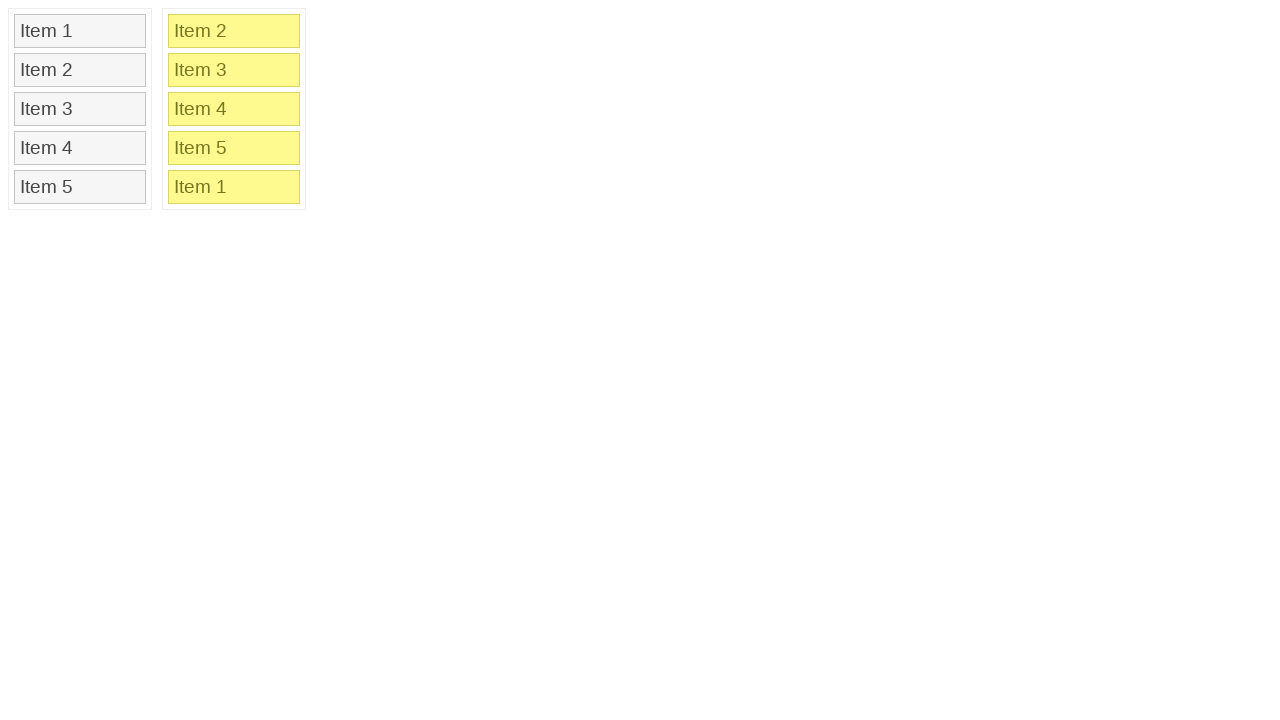